Tests that the Clear completed button displays the correct text.

Starting URL: https://demo.playwright.dev/todomvc

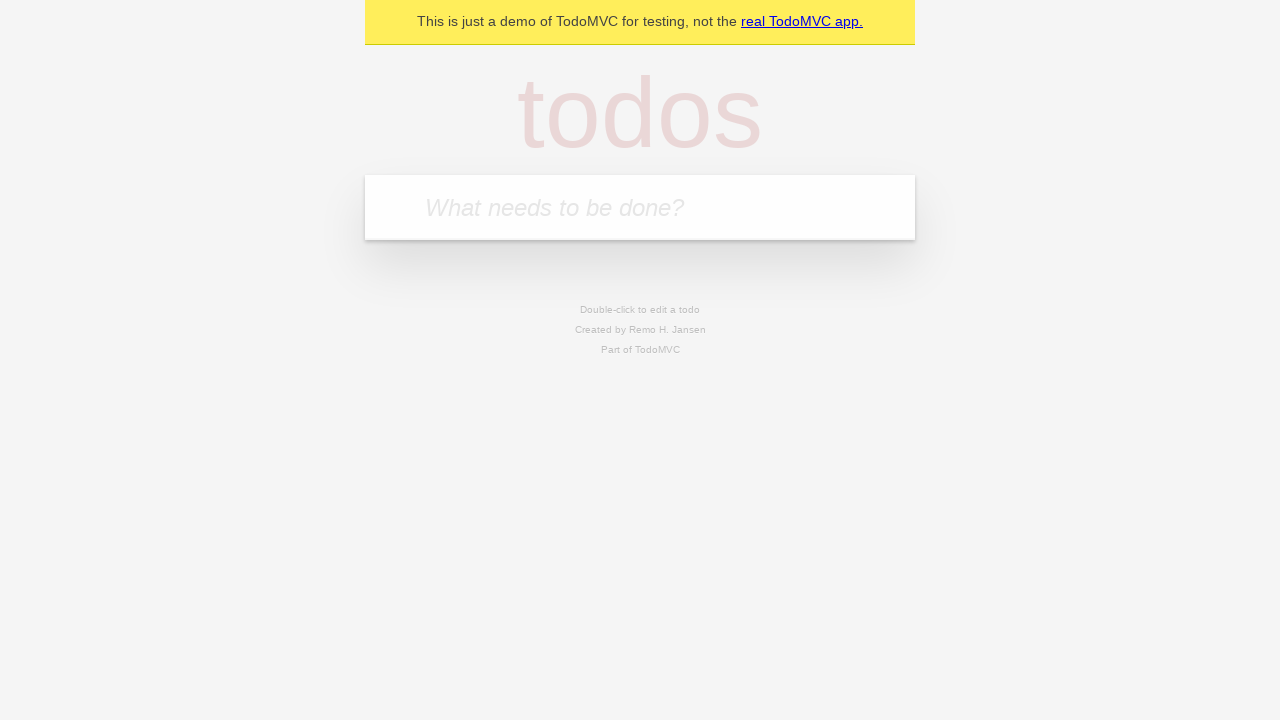

Filled new todo field with 'buy some cheese' on .new-todo
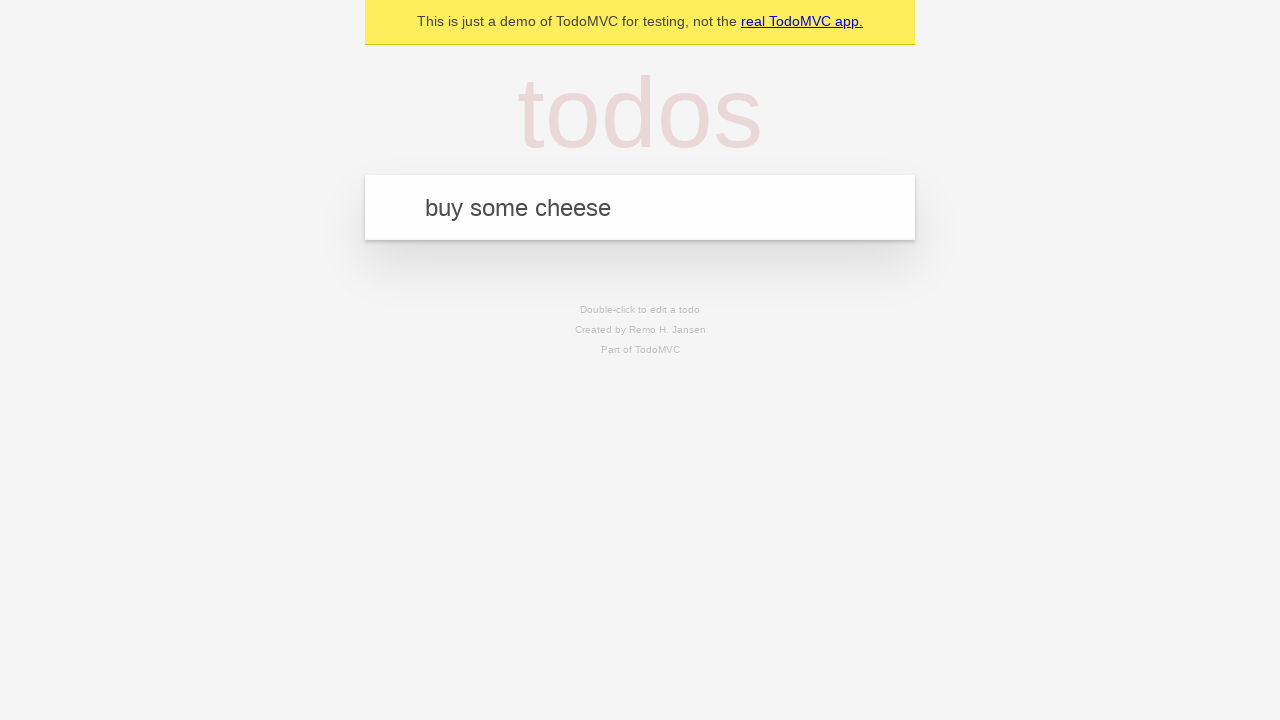

Pressed Enter to add first todo on .new-todo
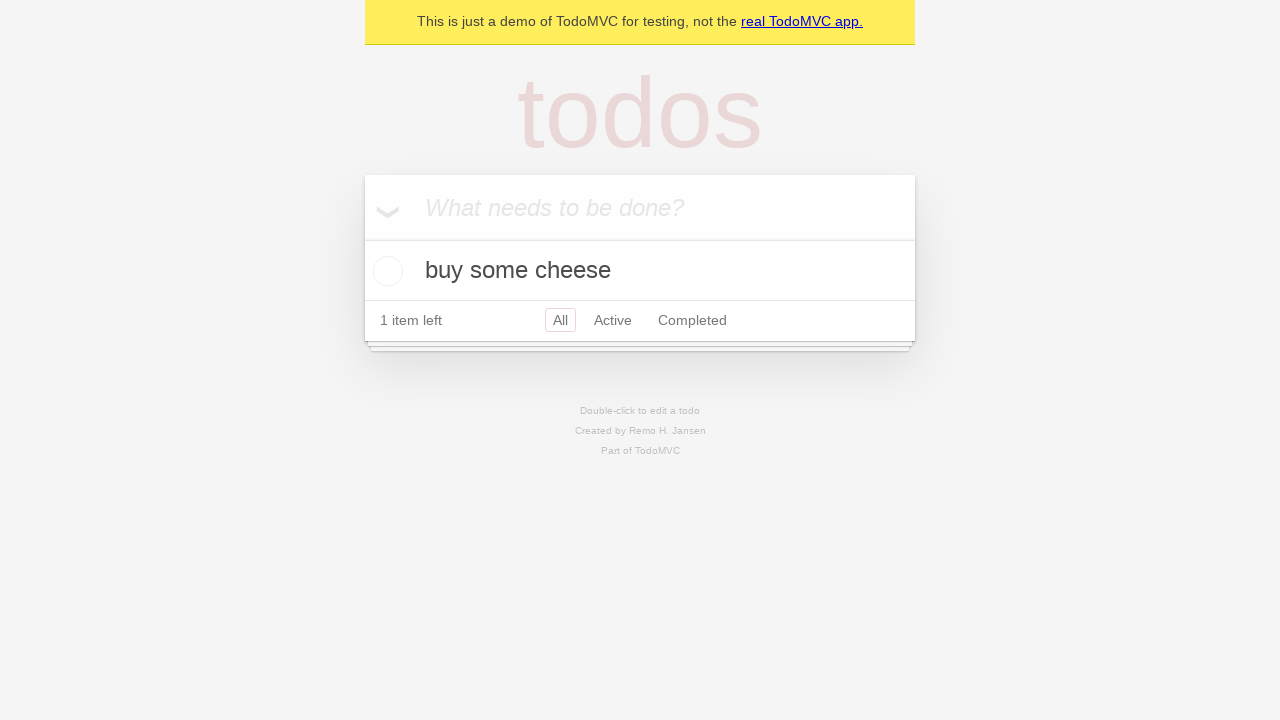

Filled new todo field with 'feed the cat' on .new-todo
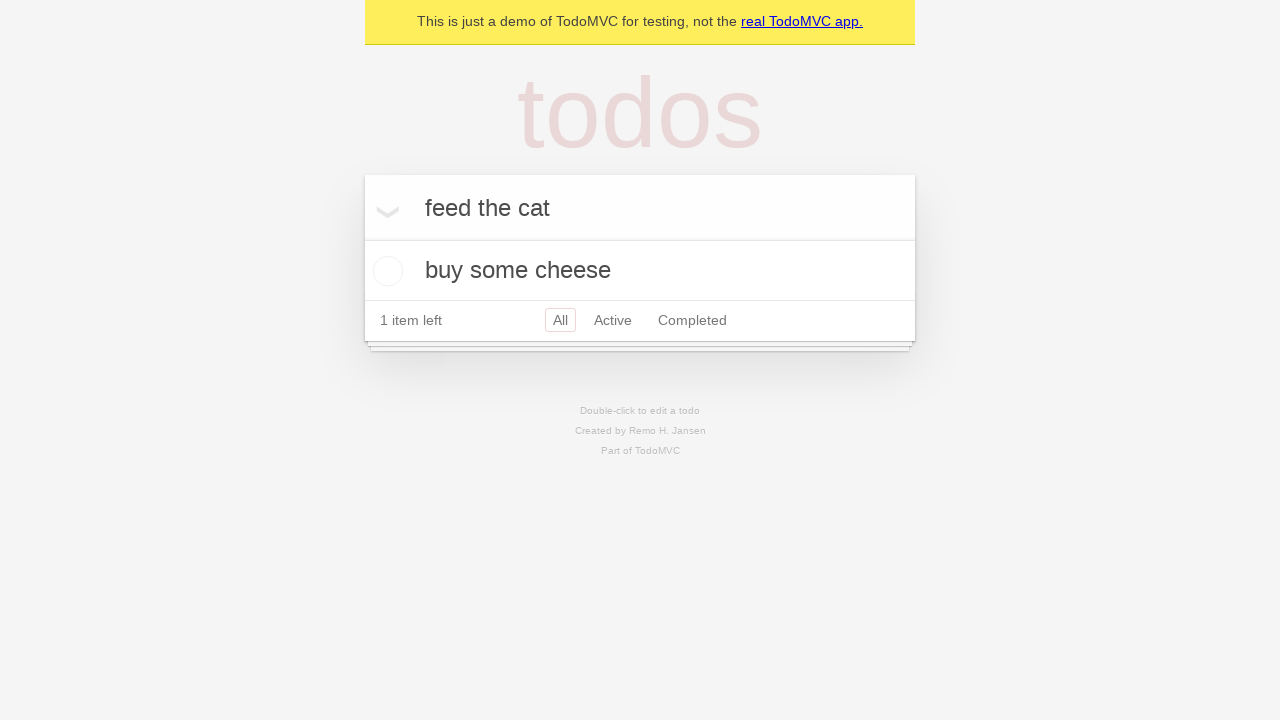

Pressed Enter to add second todo on .new-todo
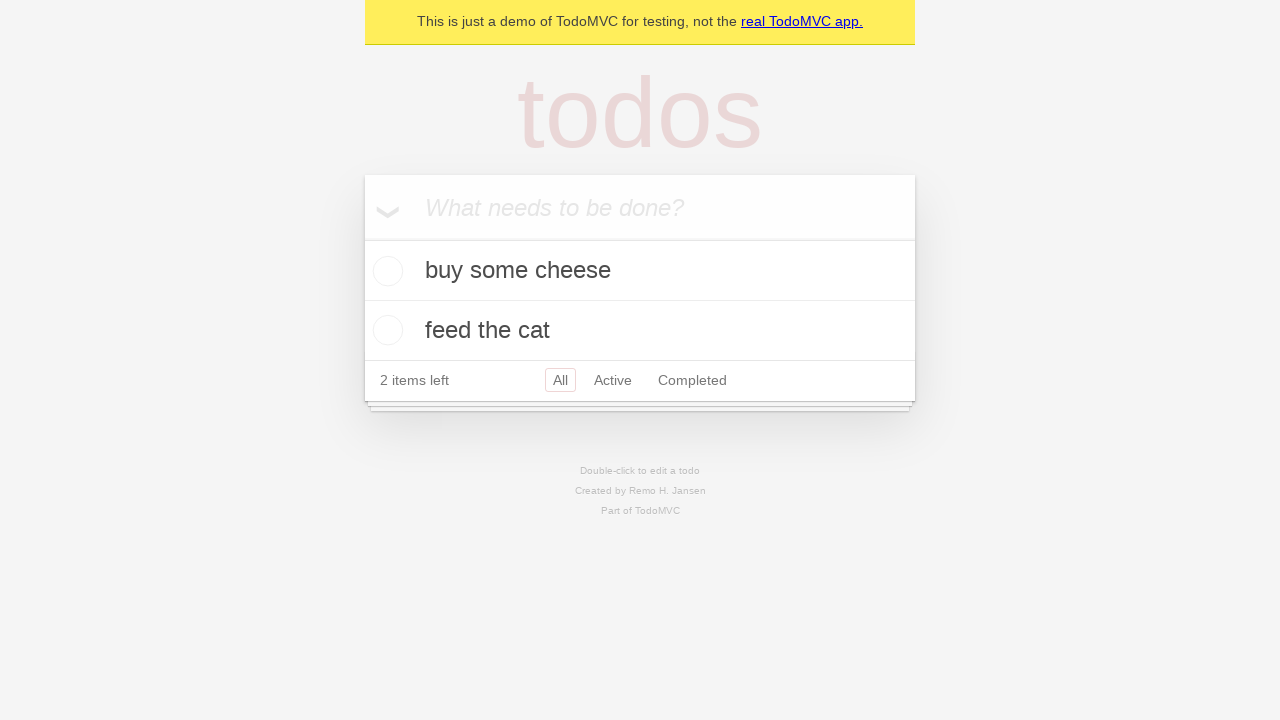

Filled new todo field with 'book a doctors appointment' on .new-todo
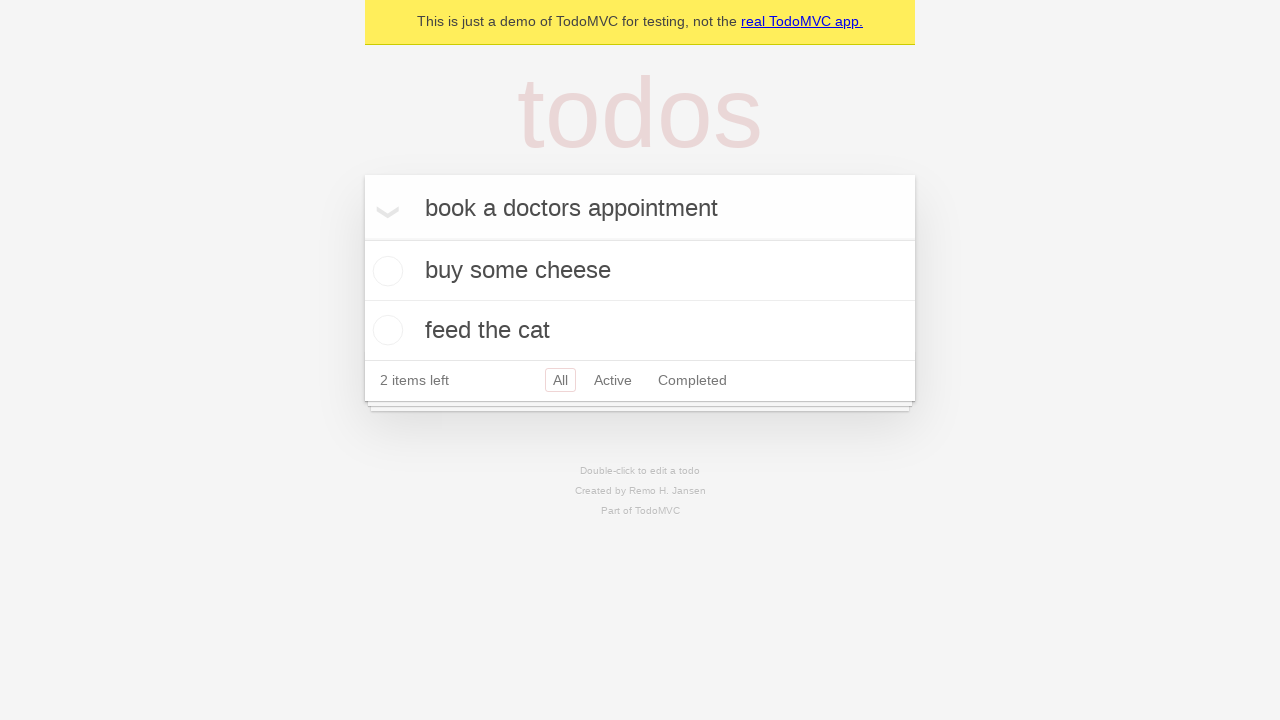

Pressed Enter to add third todo on .new-todo
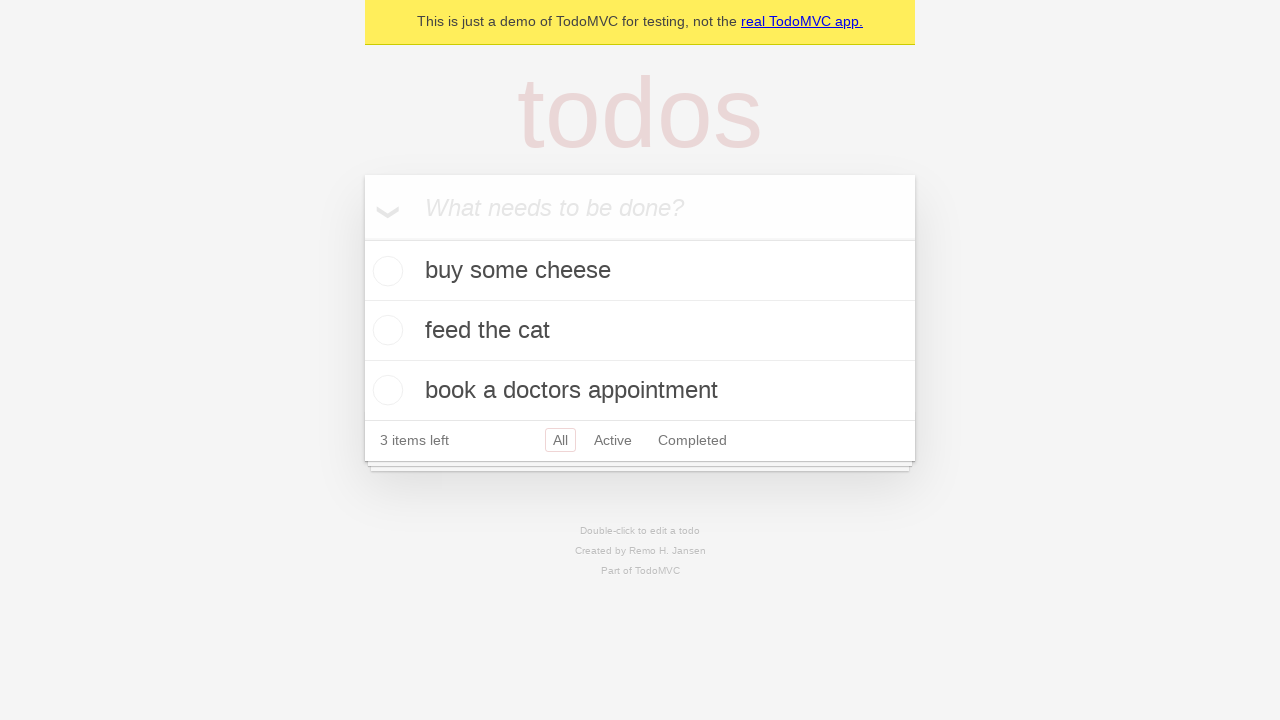

Checked first todo item to mark it as completed at (385, 271) on .todo-list li .toggle >> nth=0
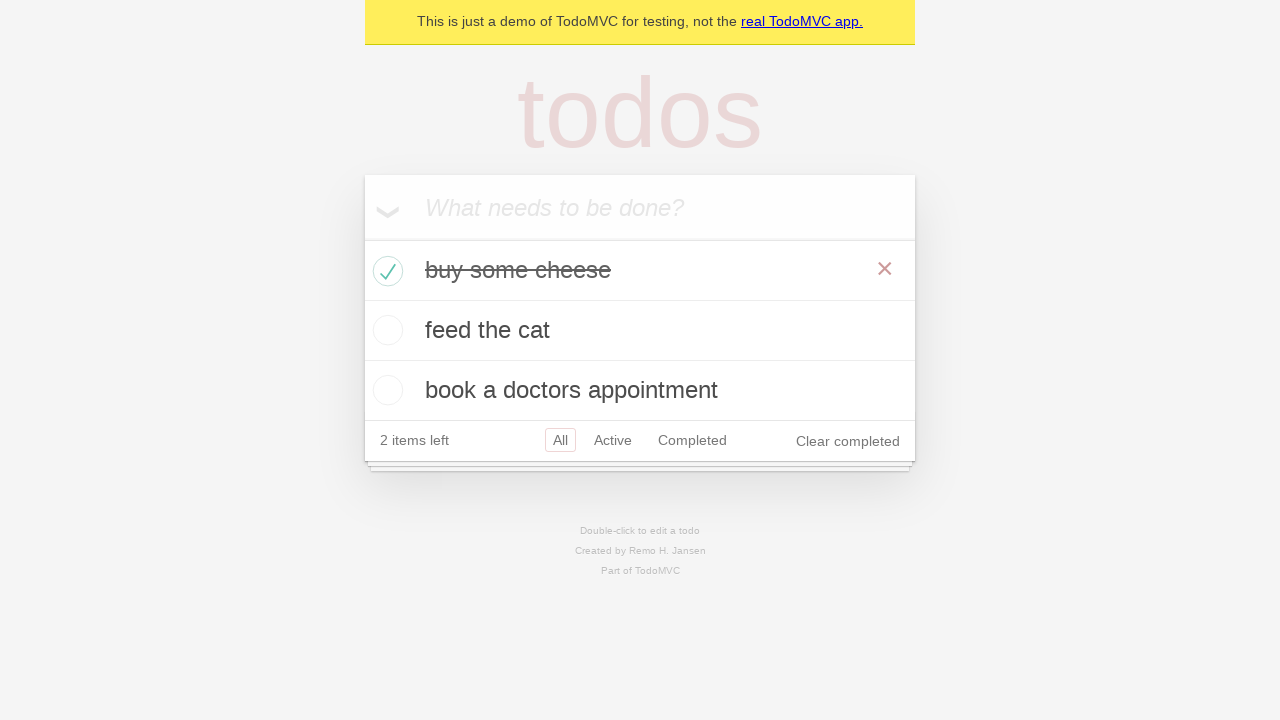

Clear completed button is now visible
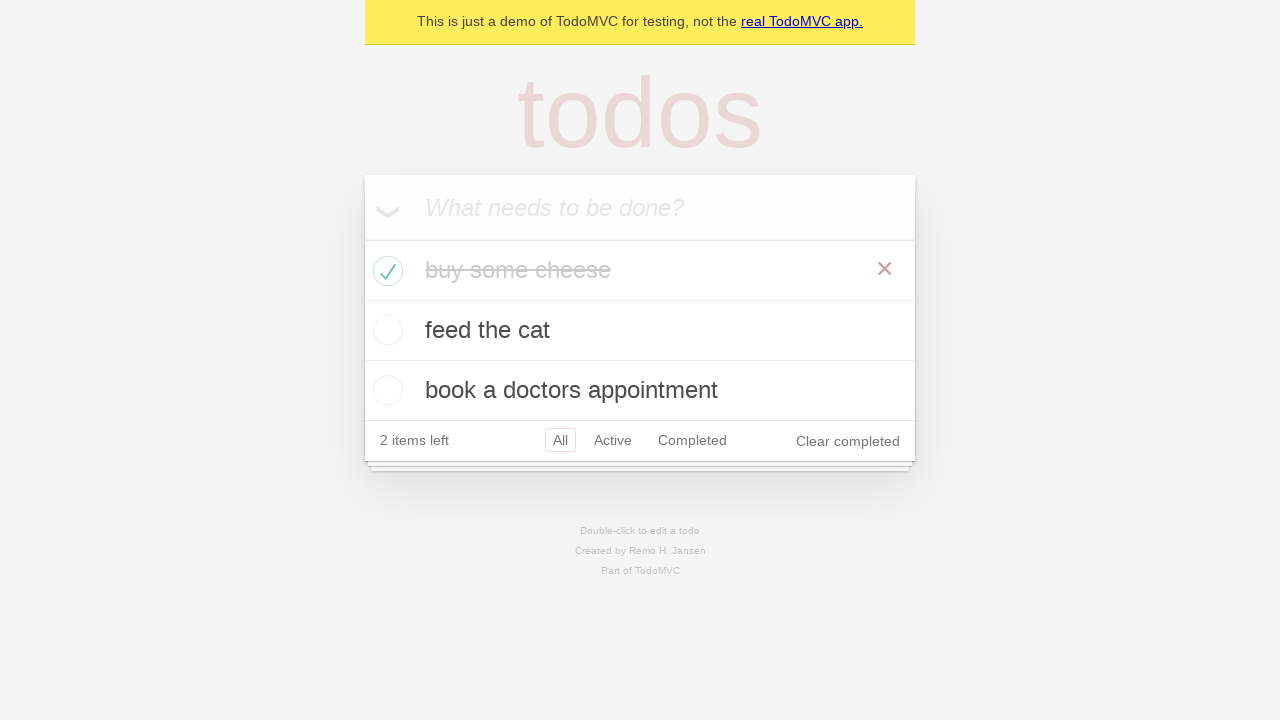

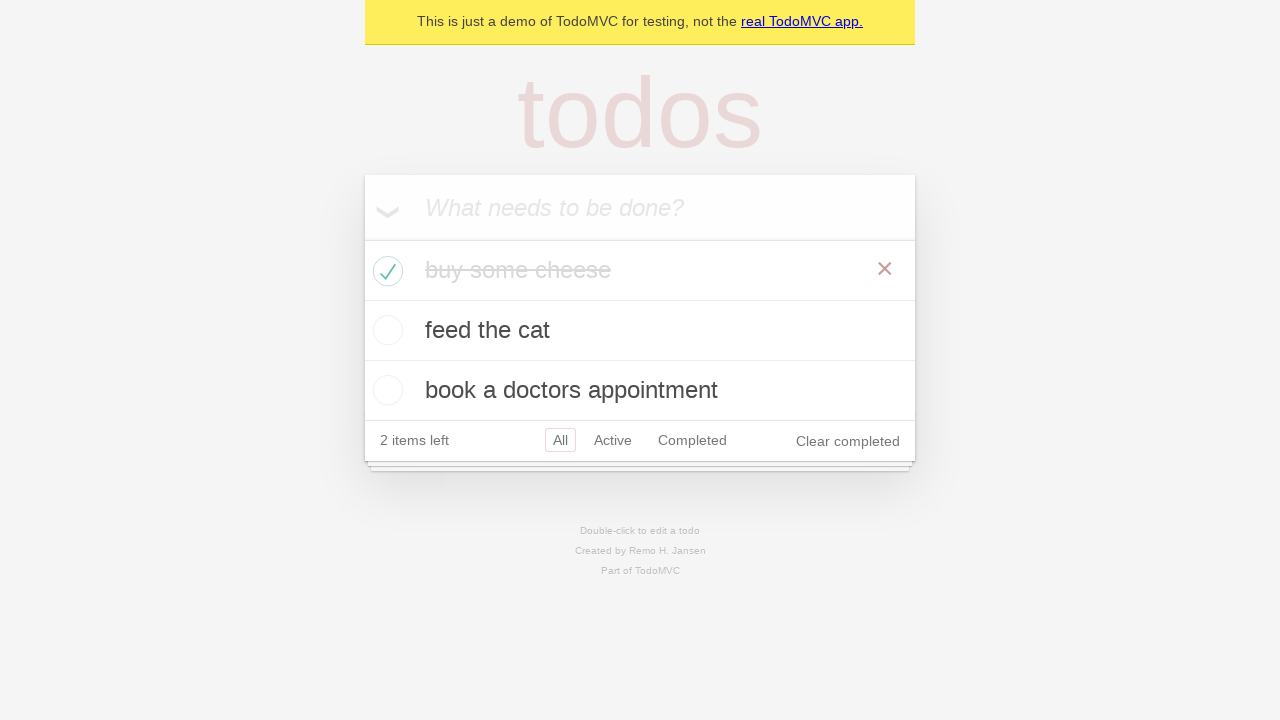